Tests navigation by clicking the "Get started" link and verifying the Installation heading appears on the resulting page.

Starting URL: https://playwright.dev/

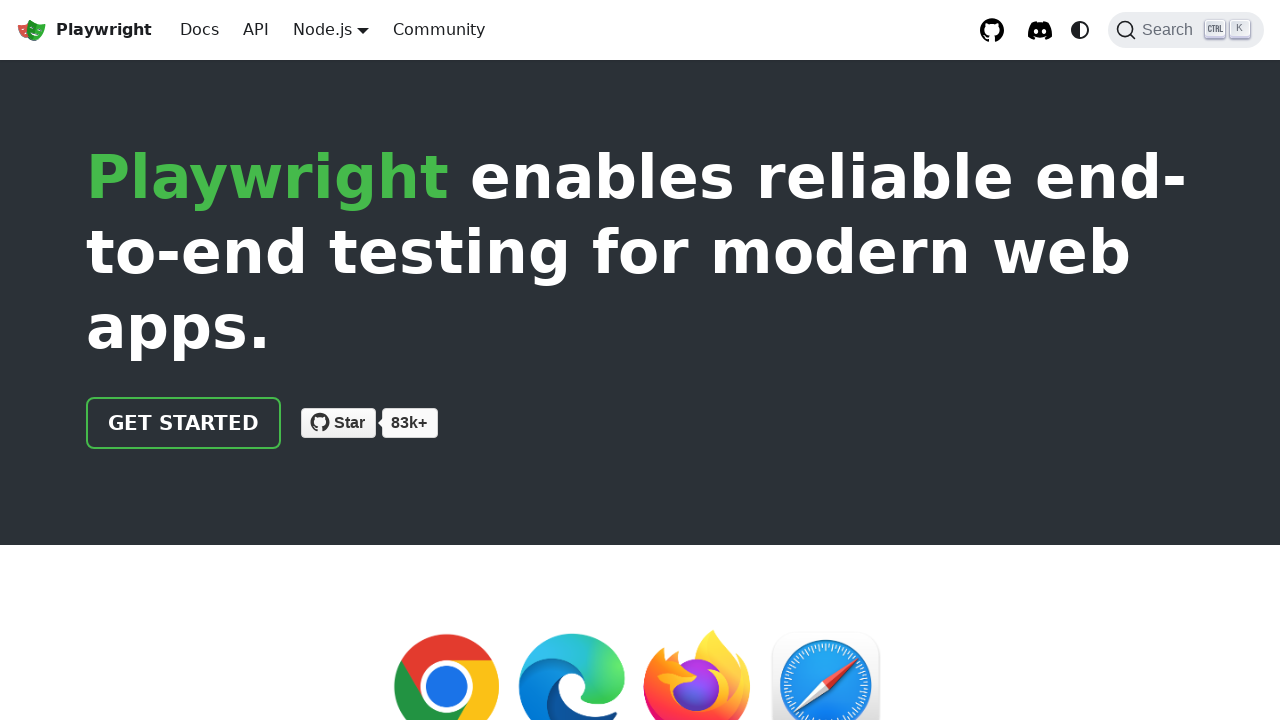

Navigated to https://playwright.dev/
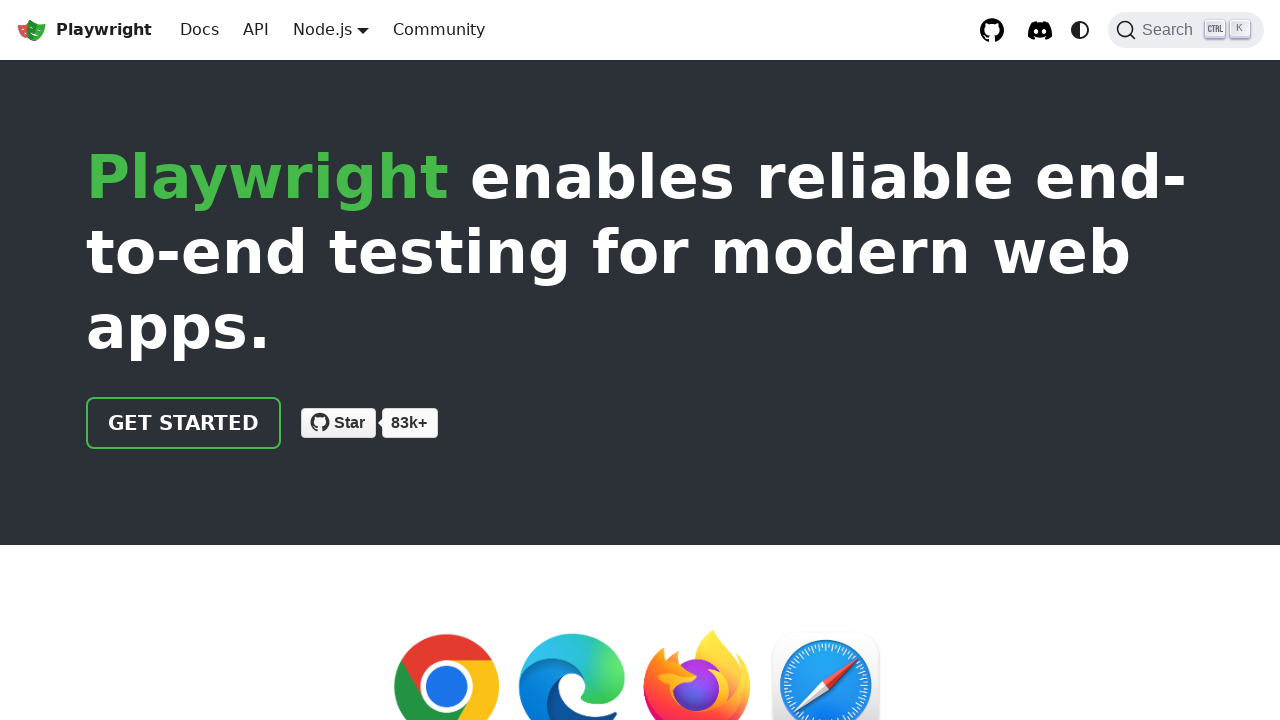

Clicked the 'Get started' link at (184, 423) on internal:role=link[name="Get started"i]
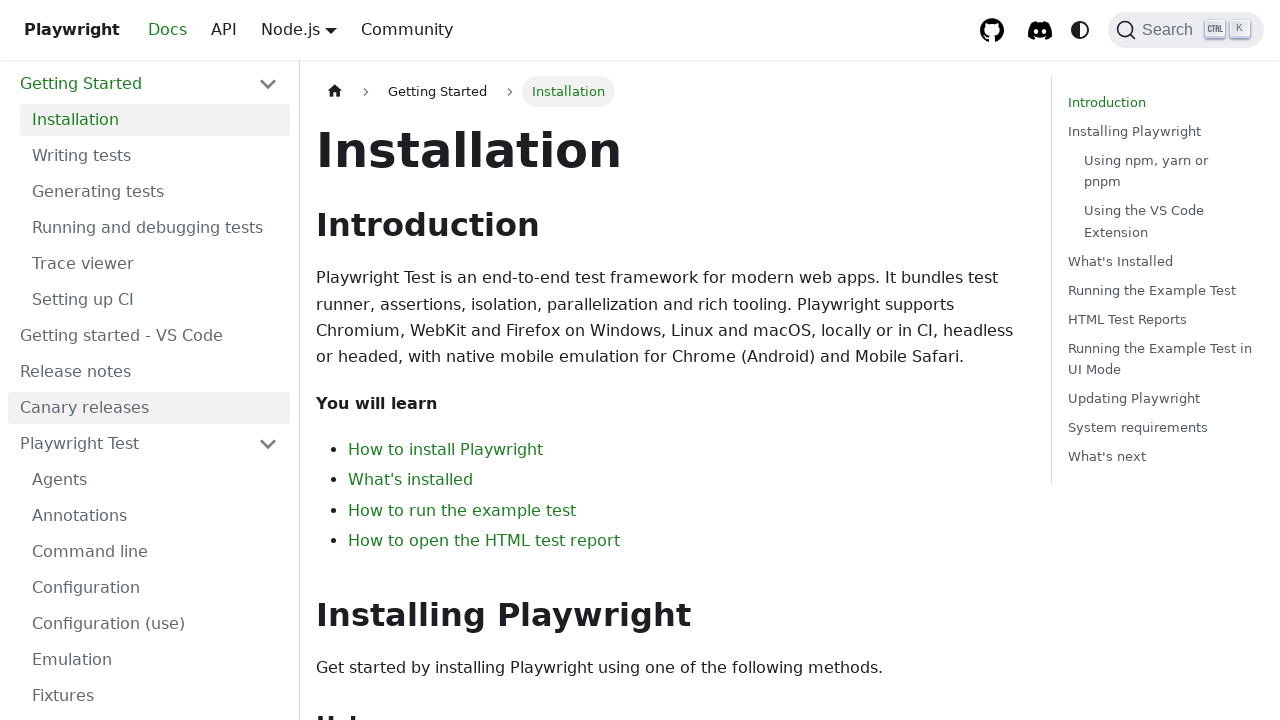

Verified the 'Installation' heading is visible on the page
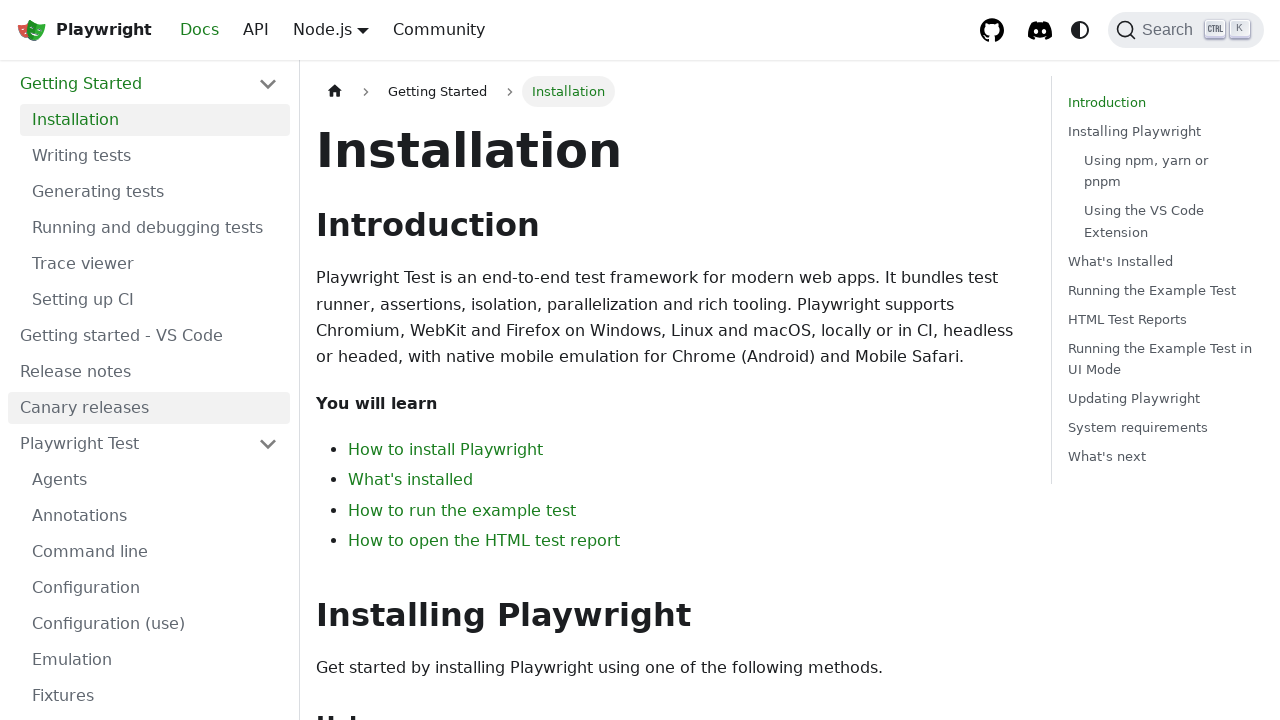

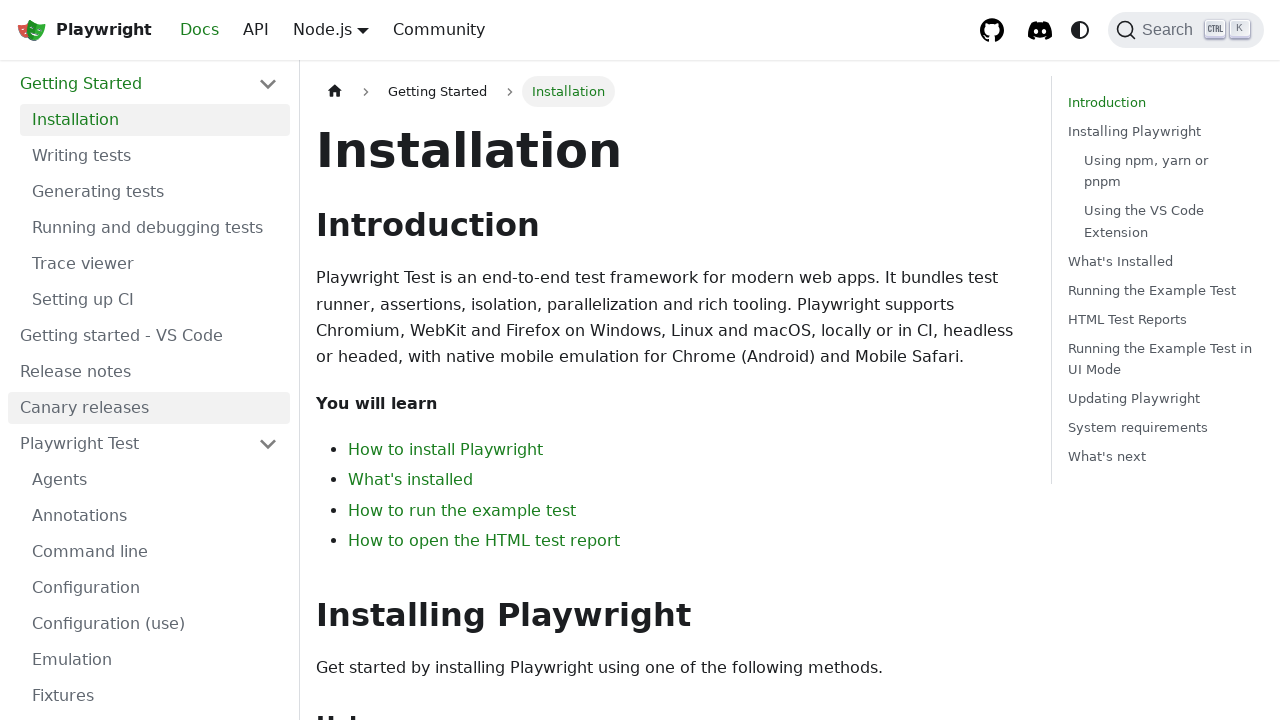